Tests keyboard and mouse input functionality by filling a name field and clicking a button on the Formy project test page

Starting URL: http://formy-project.herokuapp.com/keypress

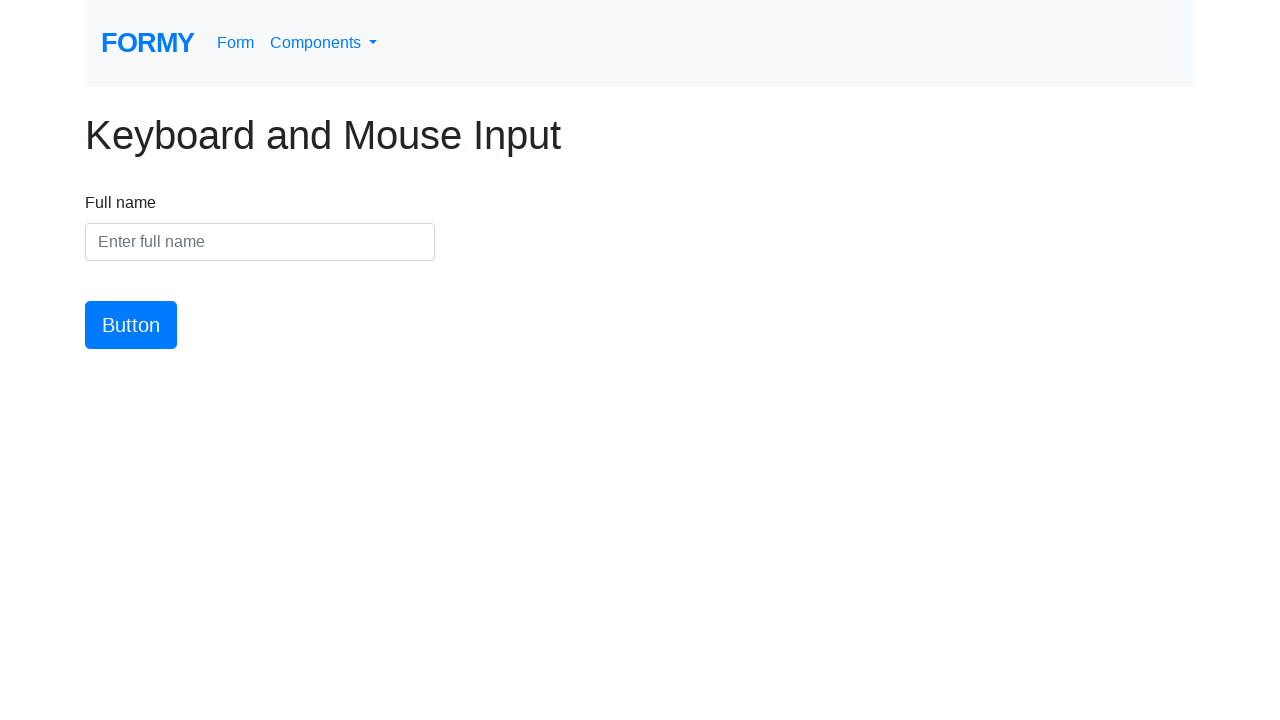

Filled name field with 'Varun Upadhyay' on #name
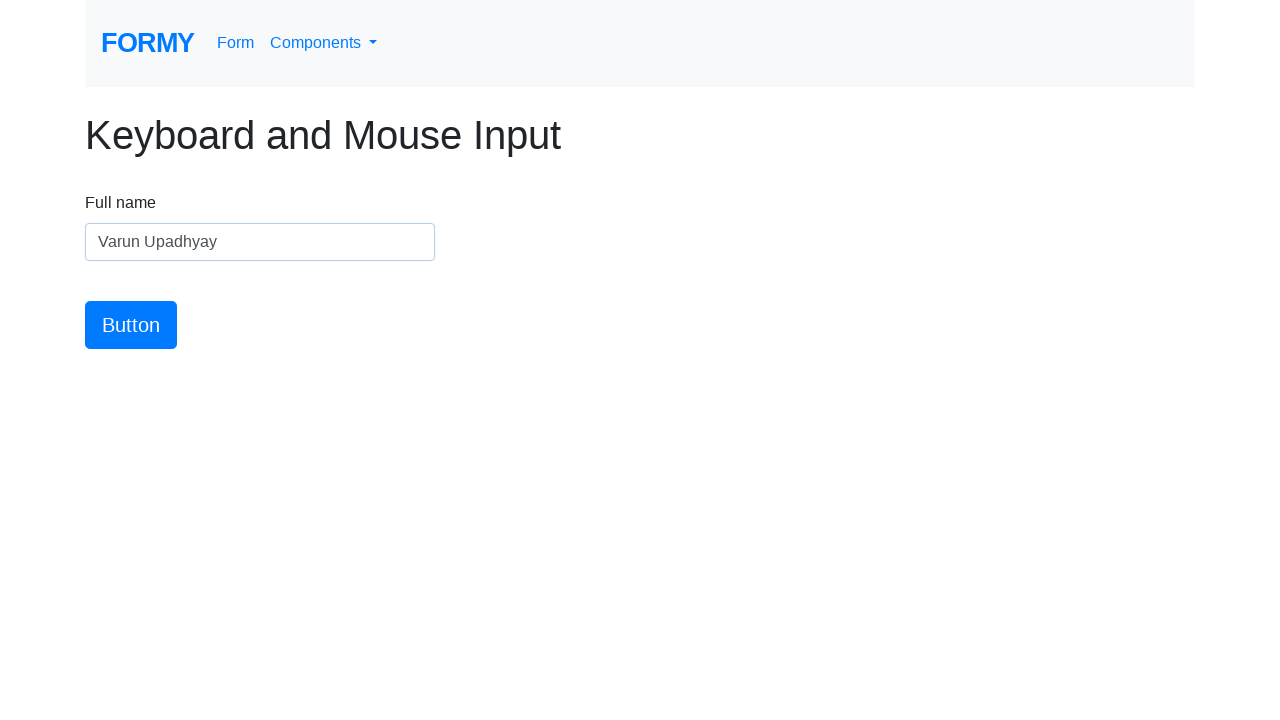

Clicked the submit button at (131, 325) on #button
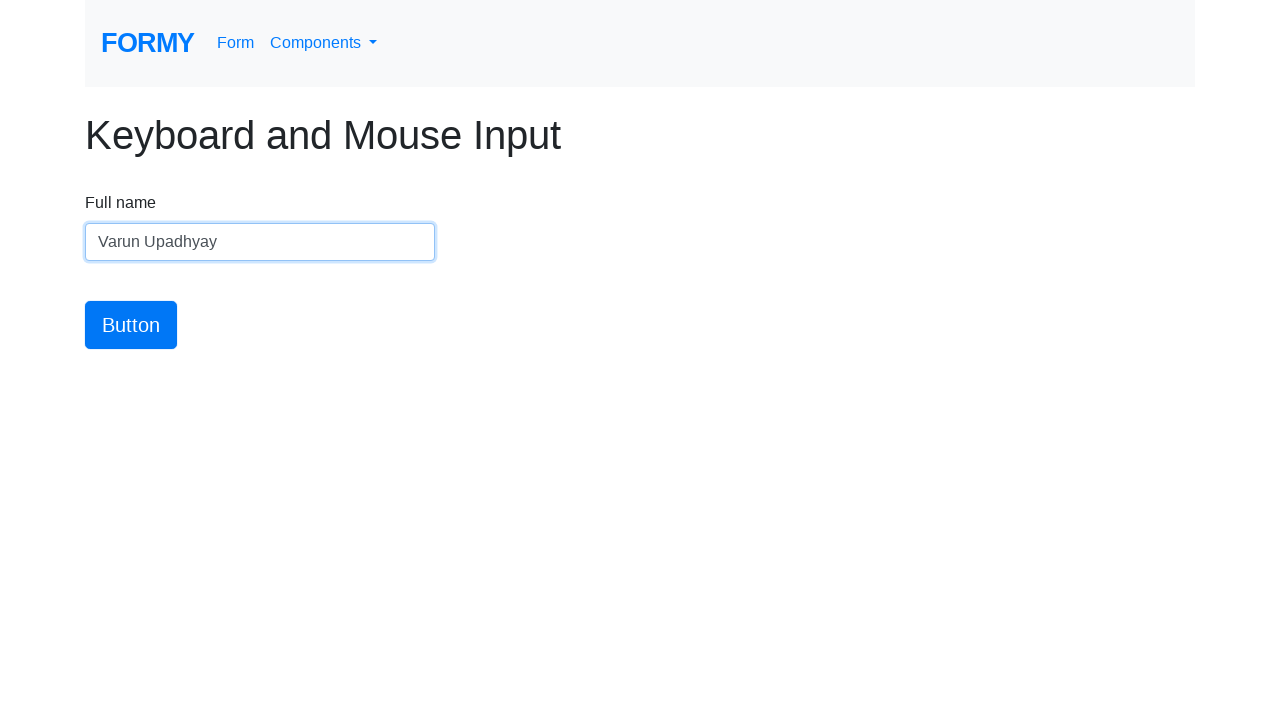

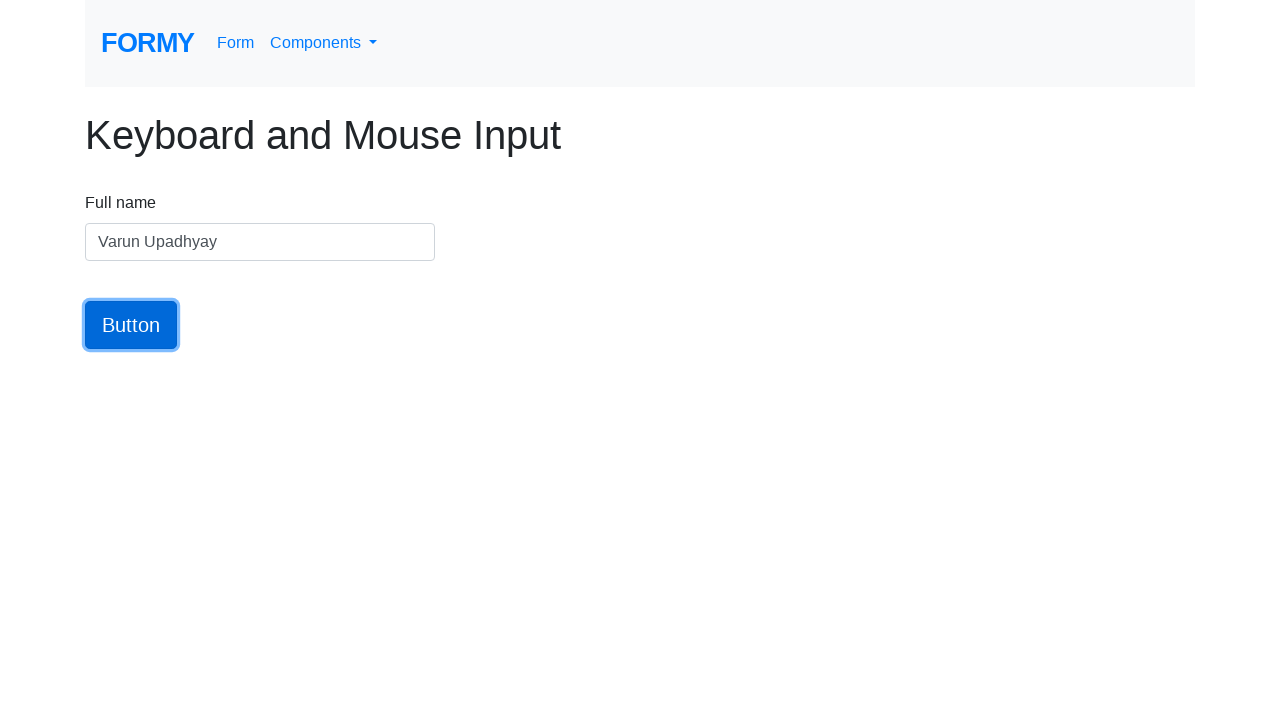